Tests JavaScript alert functionality by clicking the alert button, verifying the alert text says "I am a JS Alert", accepting the alert, and verifying the button is still enabled after dismissal.

Starting URL: https://the-internet.herokuapp.com/javascript_alerts

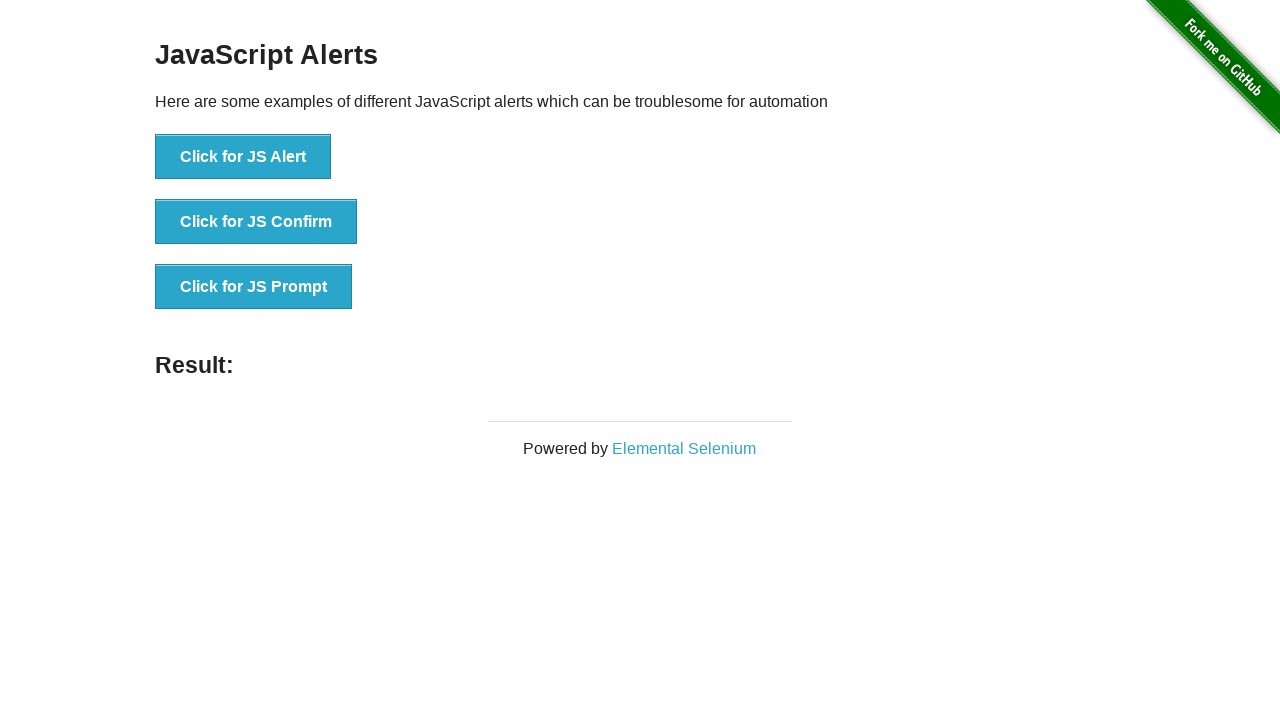

Clicked the JS Alert button at (243, 157) on xpath=//*[text()='Click for JS Alert']
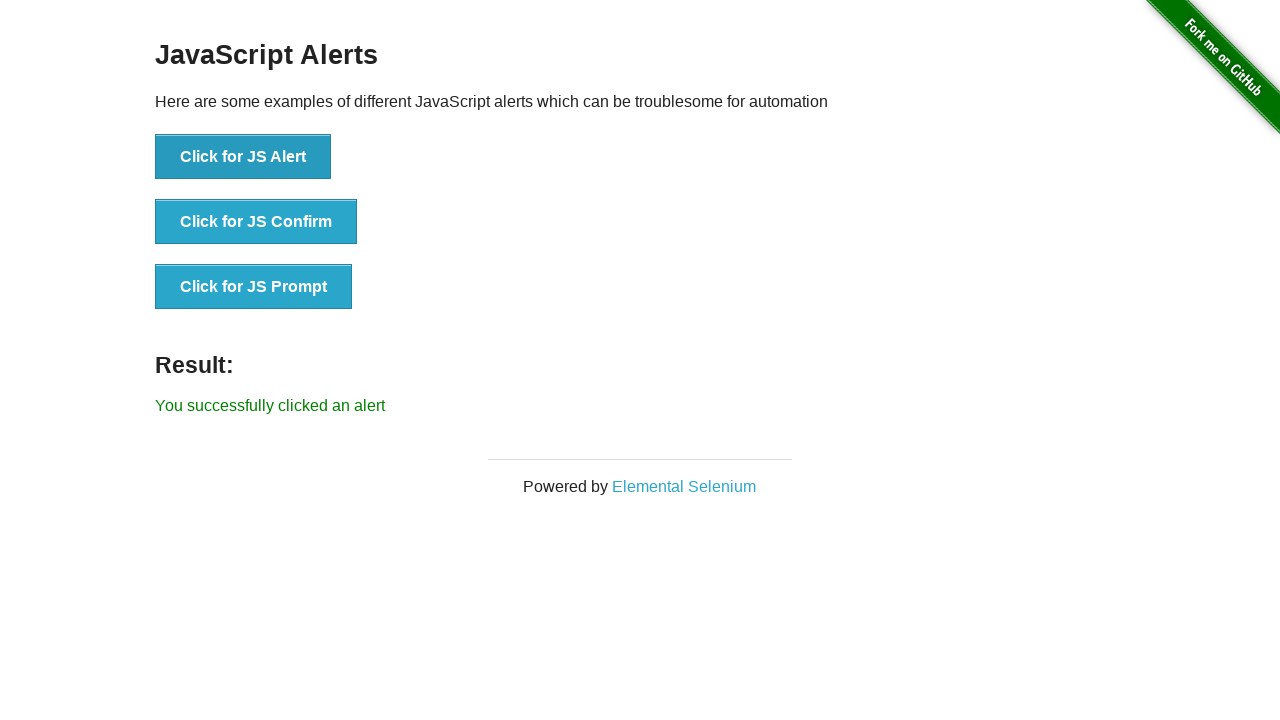

Set up dialog handler to accept alerts
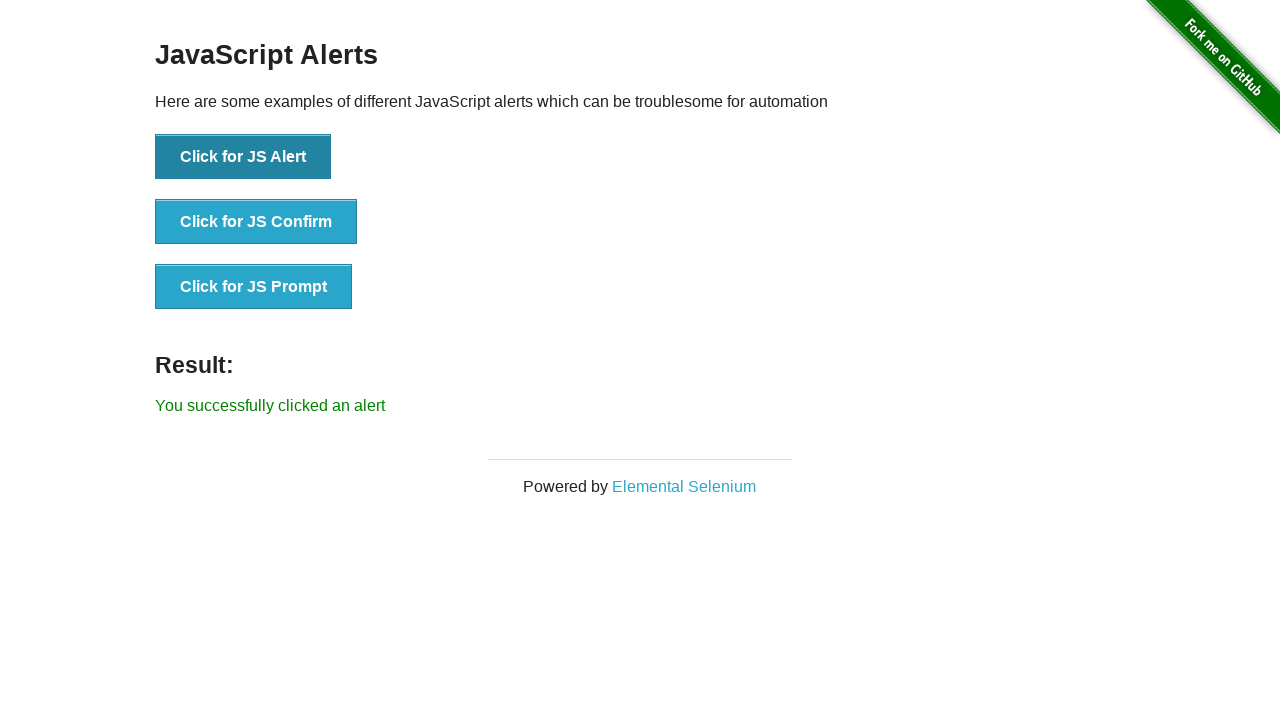

Registered dialog handler to verify alert text is 'I am a JS Alert' and accept it
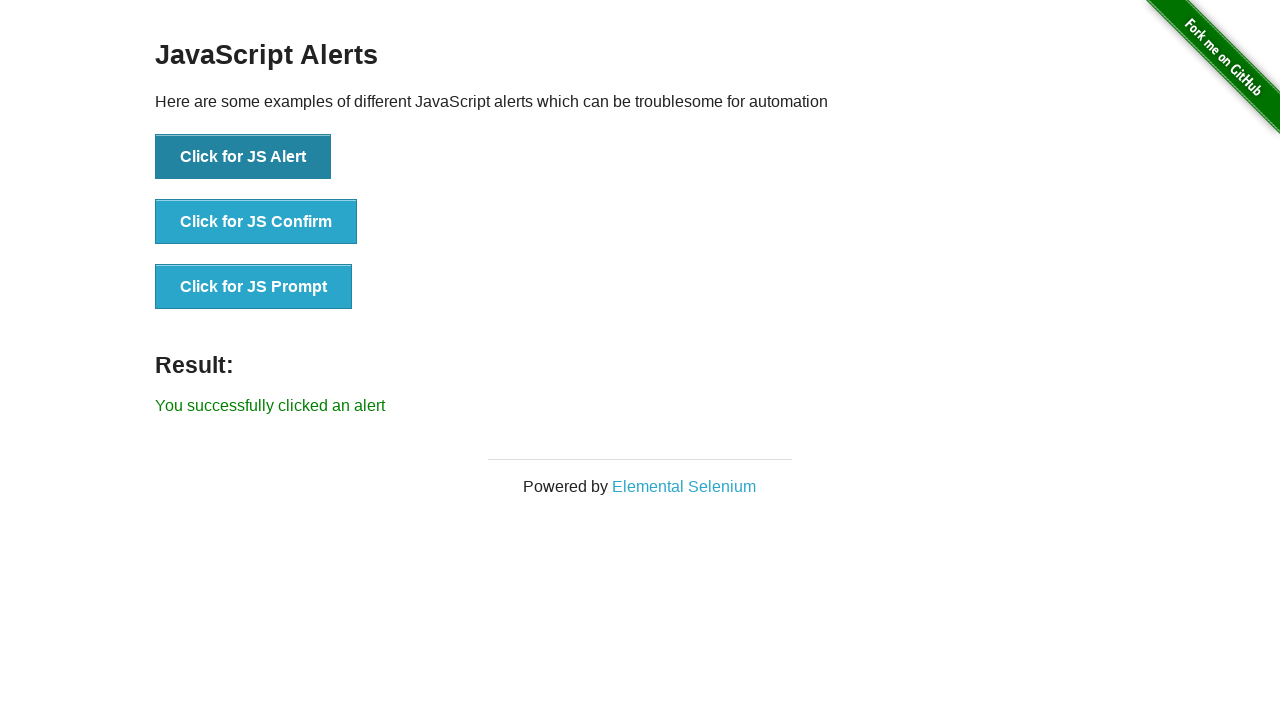

Clicked alert button to trigger the dialog at (243, 157) on xpath=//button[text()='Click for JS Alert']
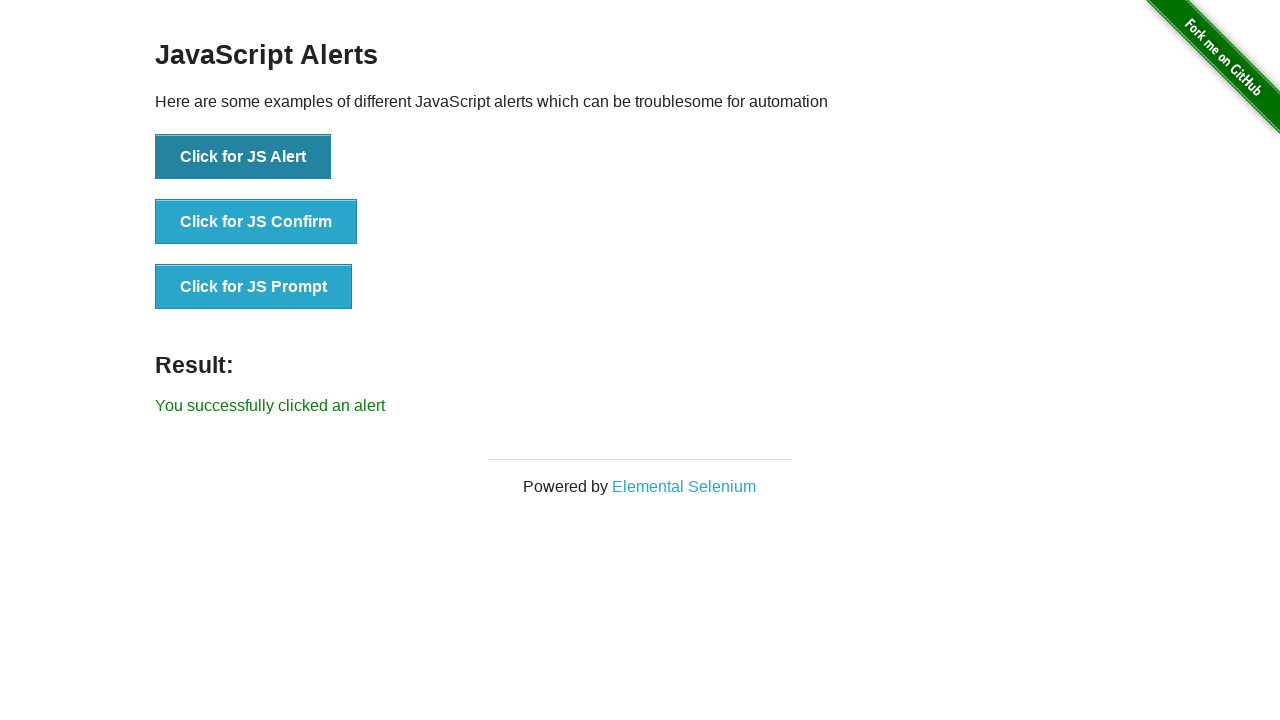

Located the alert button element
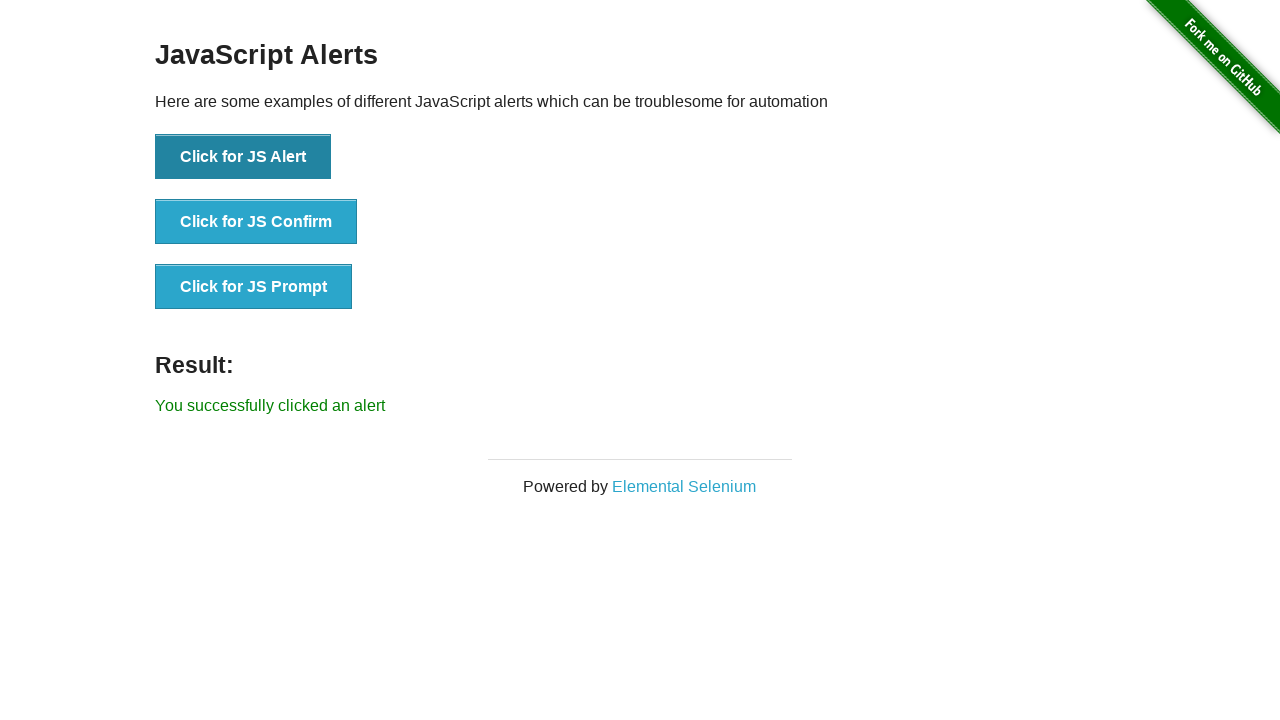

Verified that the alert button is still enabled after alert dismissal
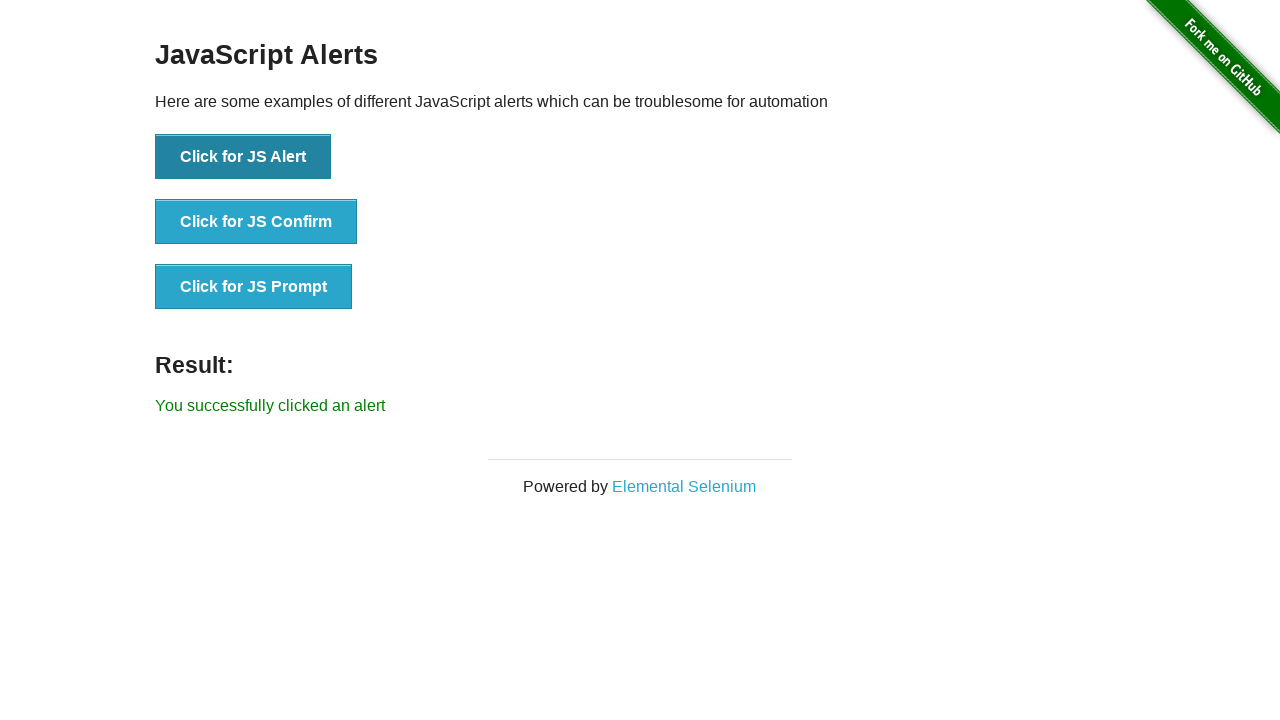

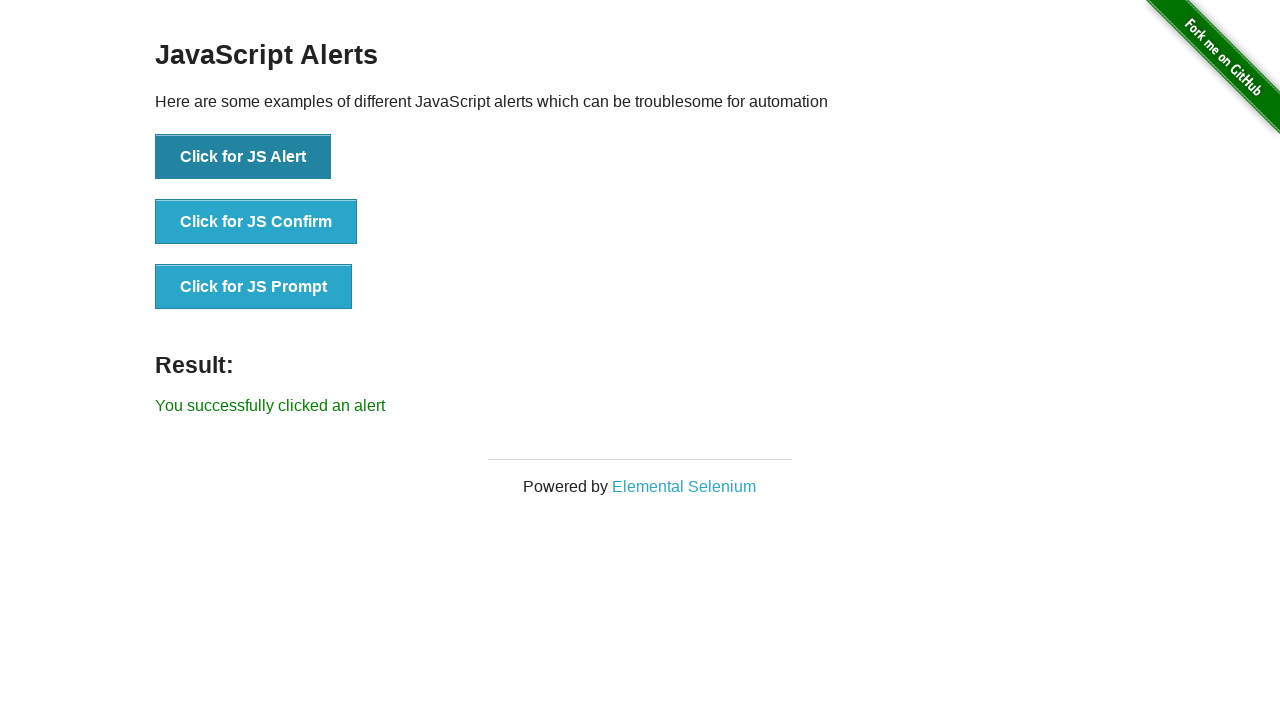